Tests the Add/Remove Elements functionality by navigating to the page, adding one element, verifying the delete button appears, then clicking delete and verifying it disappears.

Starting URL: http://the-internet.herokuapp.com/

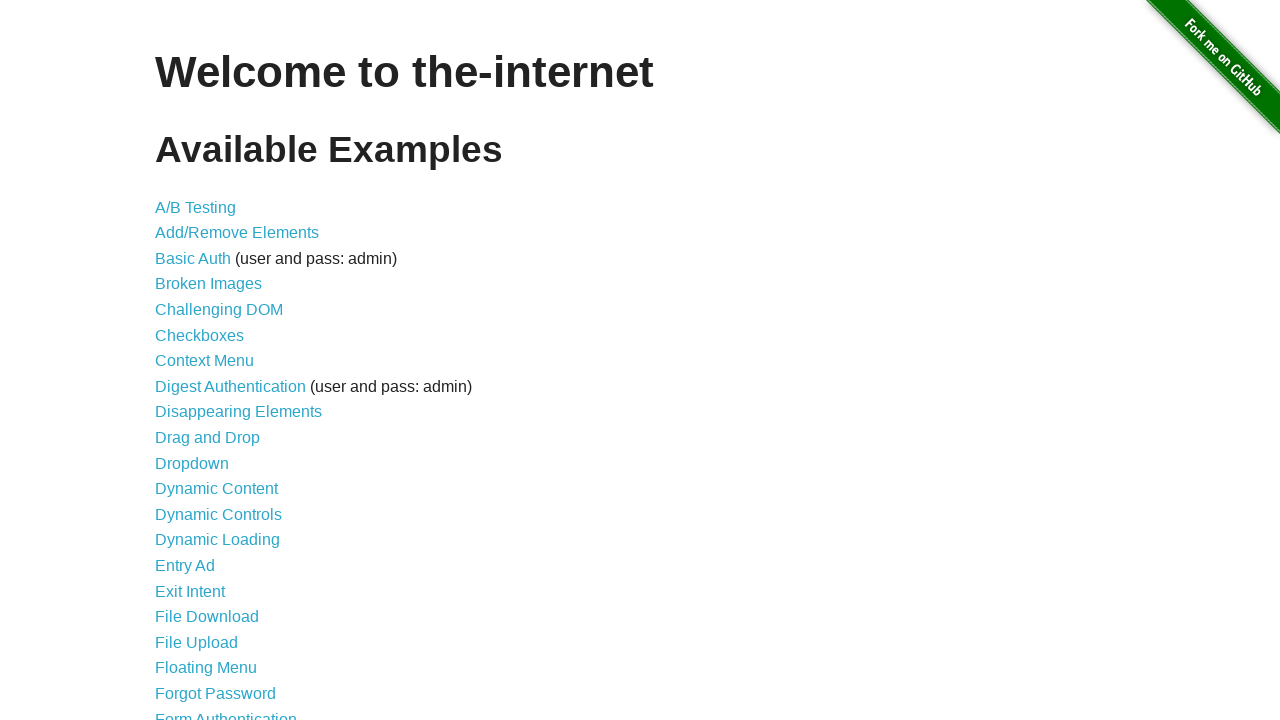

Clicked on Add/Remove Elements link from landing page at (237, 233) on xpath=//li/a[contains(text(),'Add/Remove Elements')]
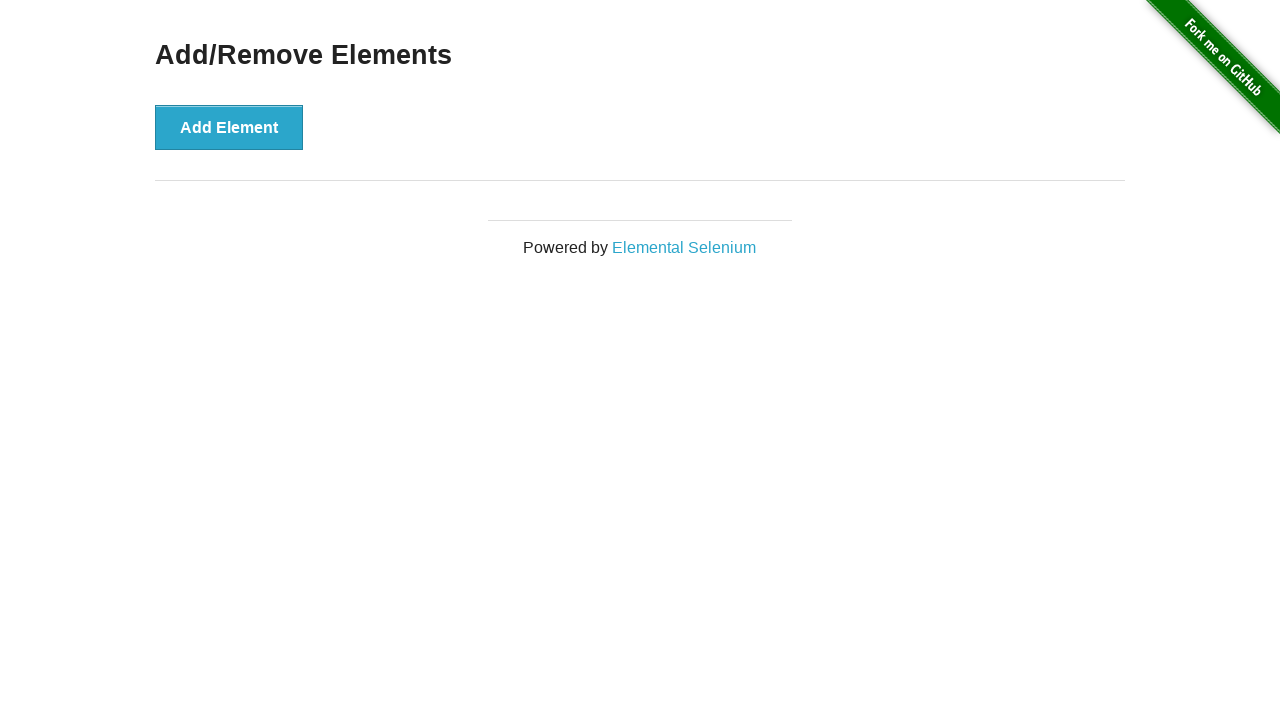

Add/Remove Elements page loaded successfully
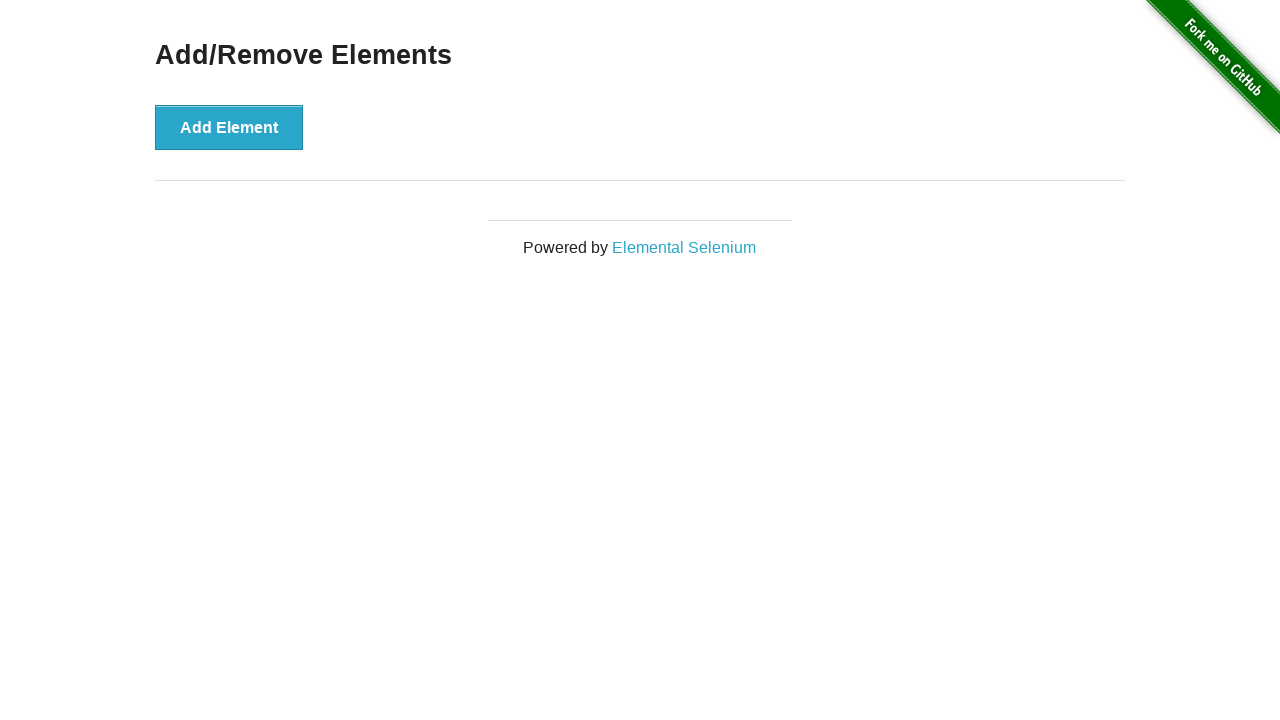

Clicked Add Element button to add one element at (229, 127) on xpath=//div/button[text()='Add Element']
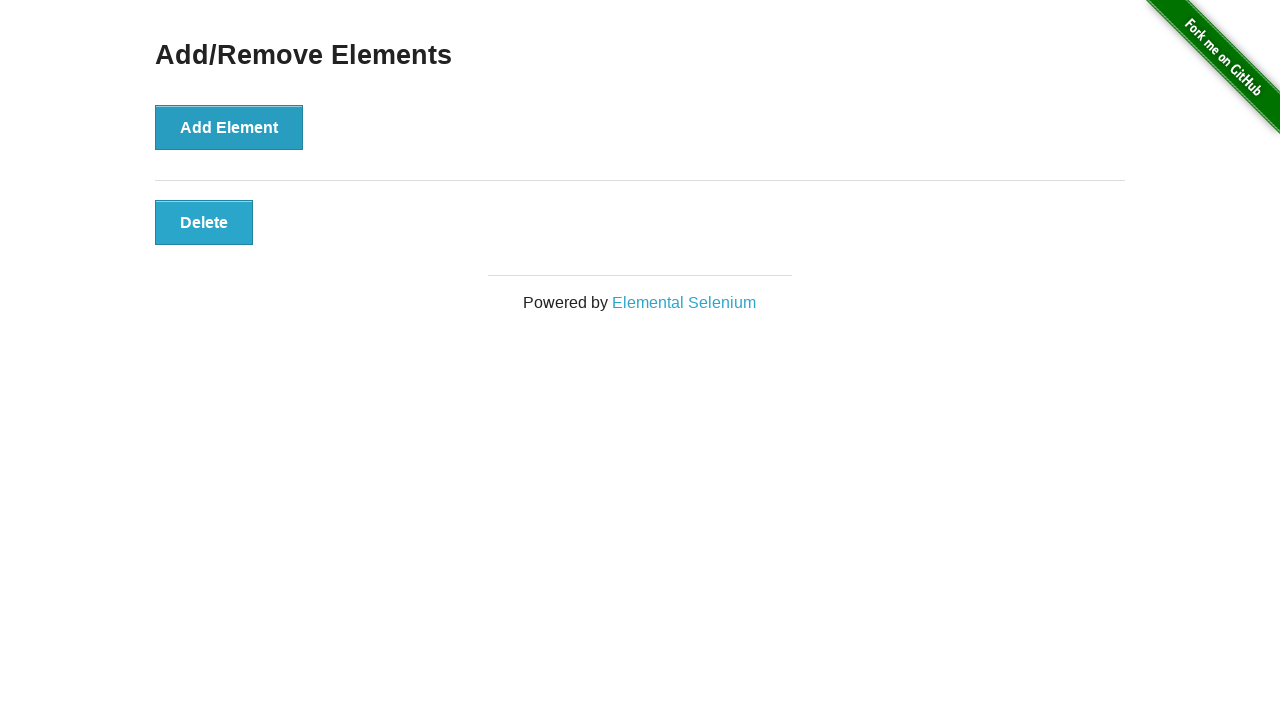

Delete button appeared after adding element
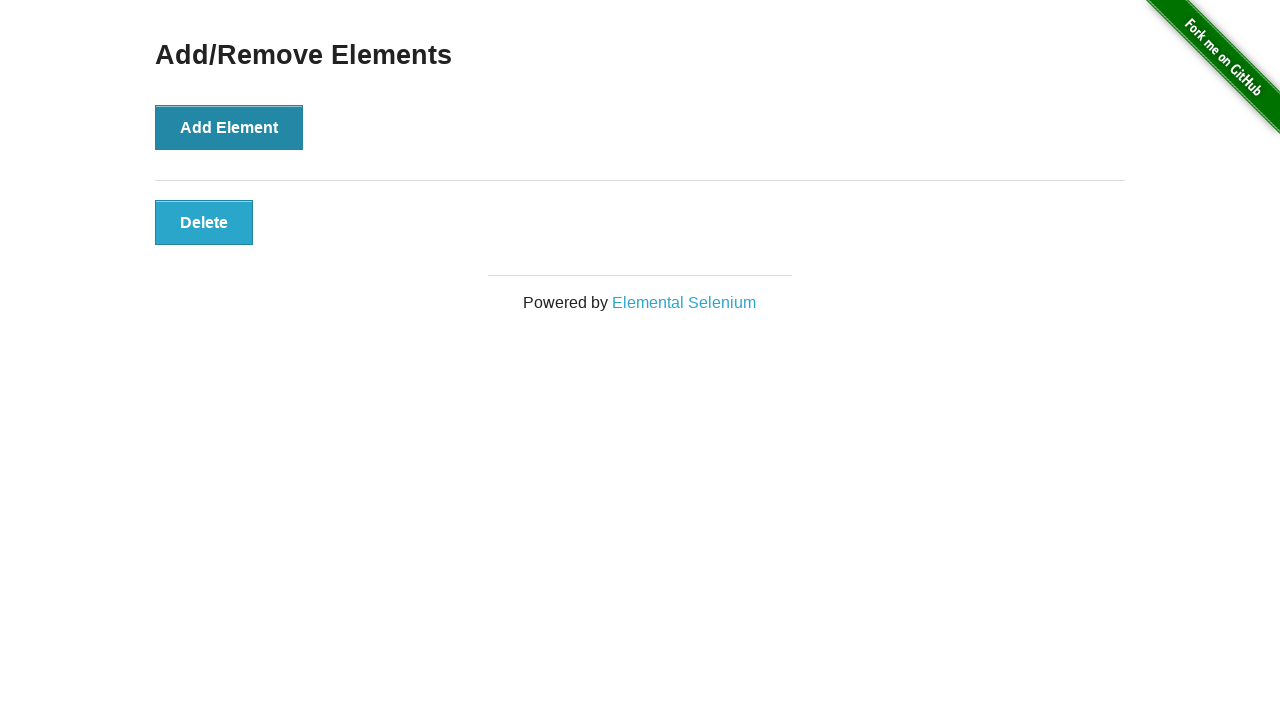

Clicked Delete button to remove the added element at (204, 222) on xpath=//div[@id='elements']/button[text()='Delete']
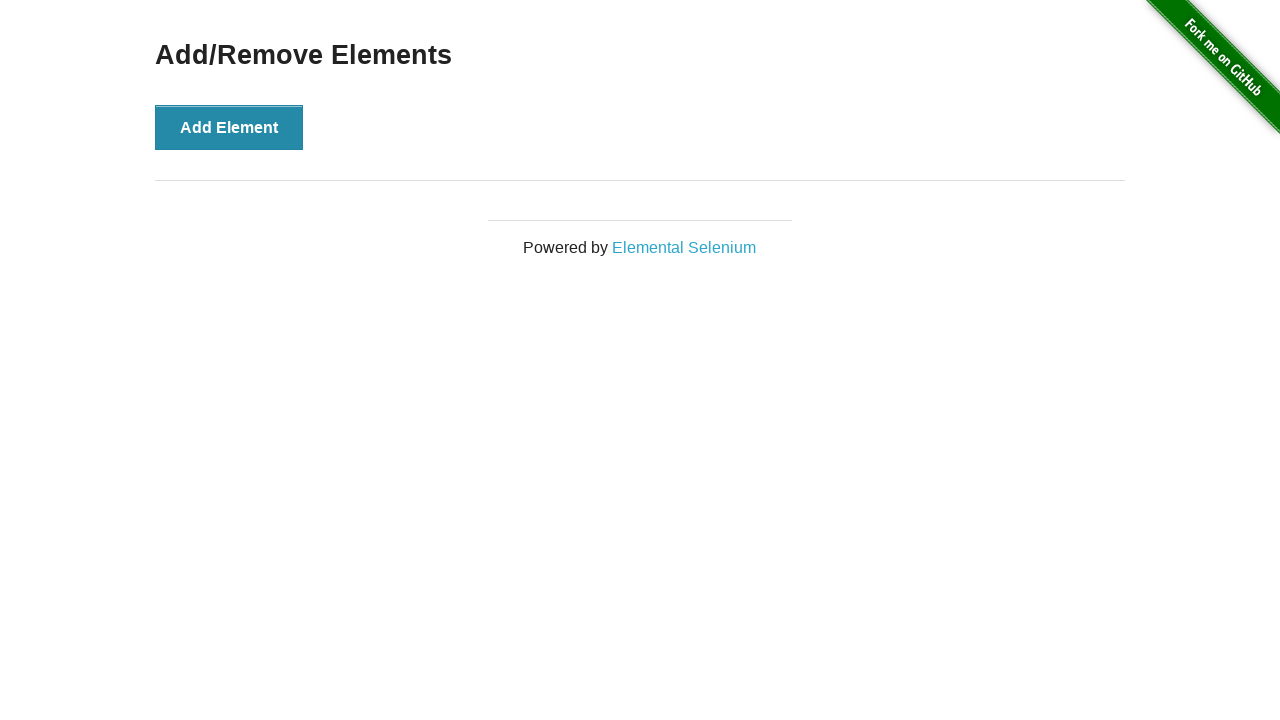

Delete button disappeared after clicking delete
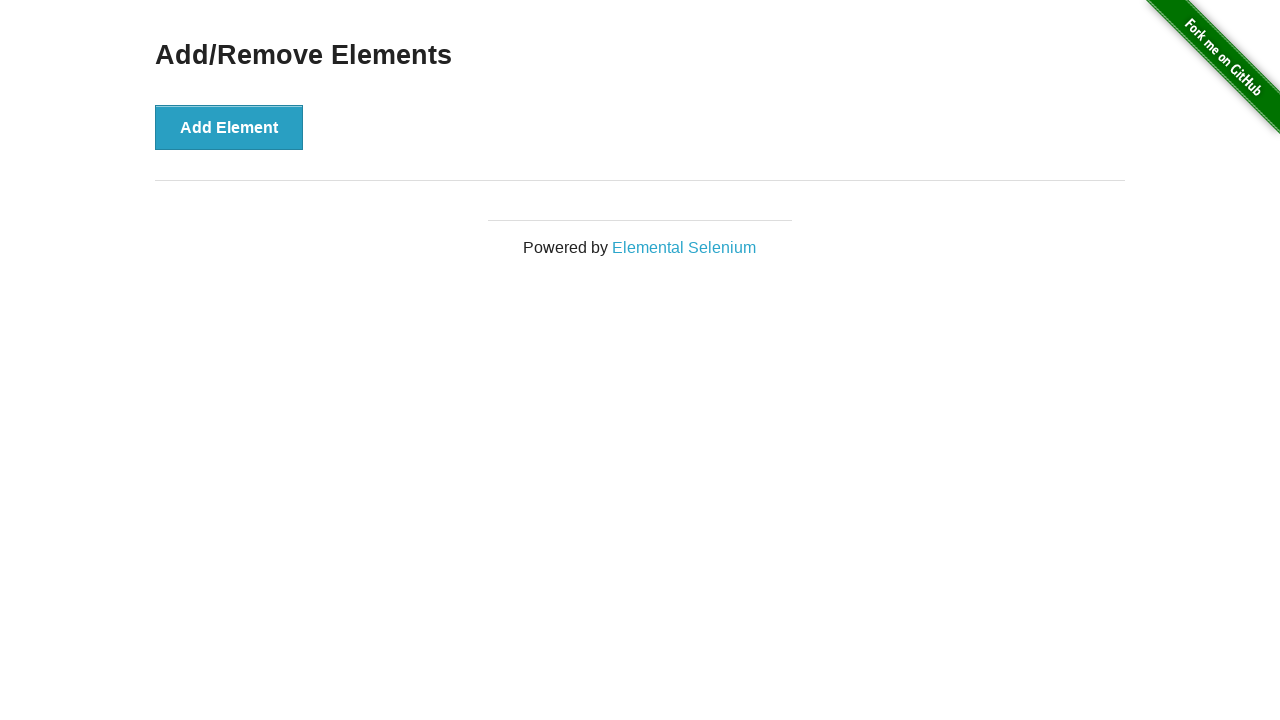

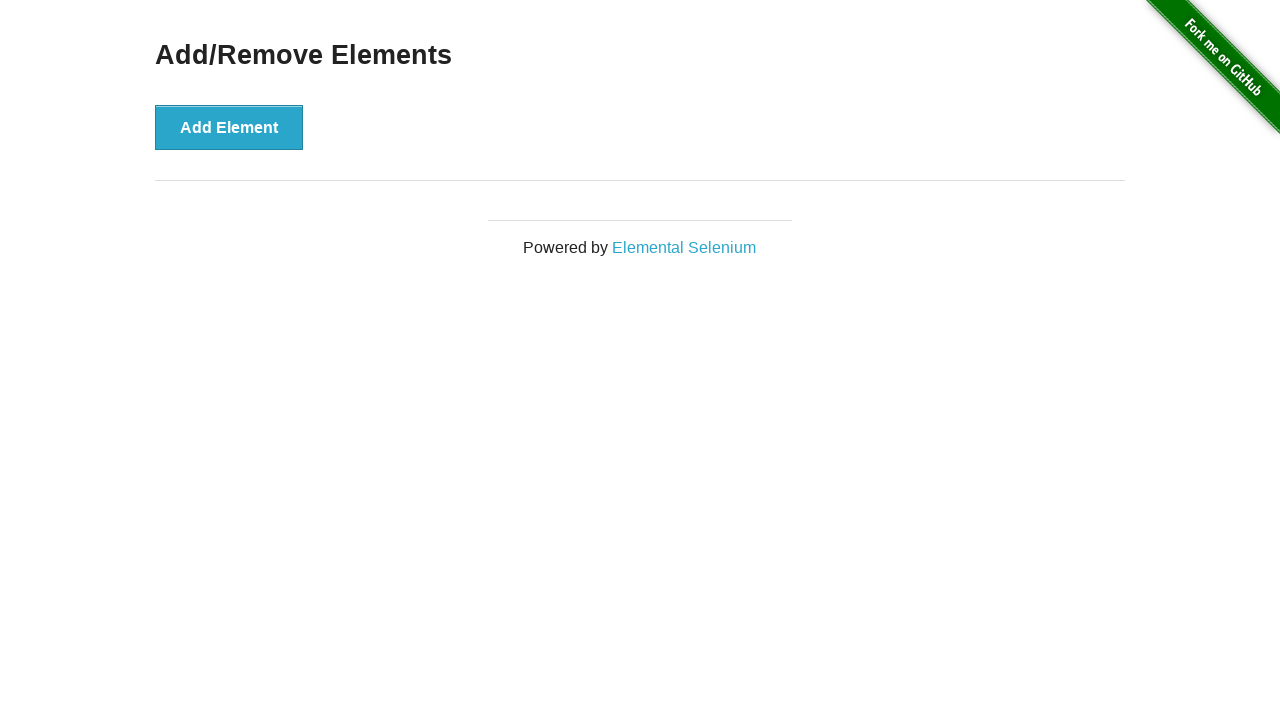